Navigates to the Controlgroup section of the jQuery UI demo site

Starting URL: https://jqueryui.com/draggable/

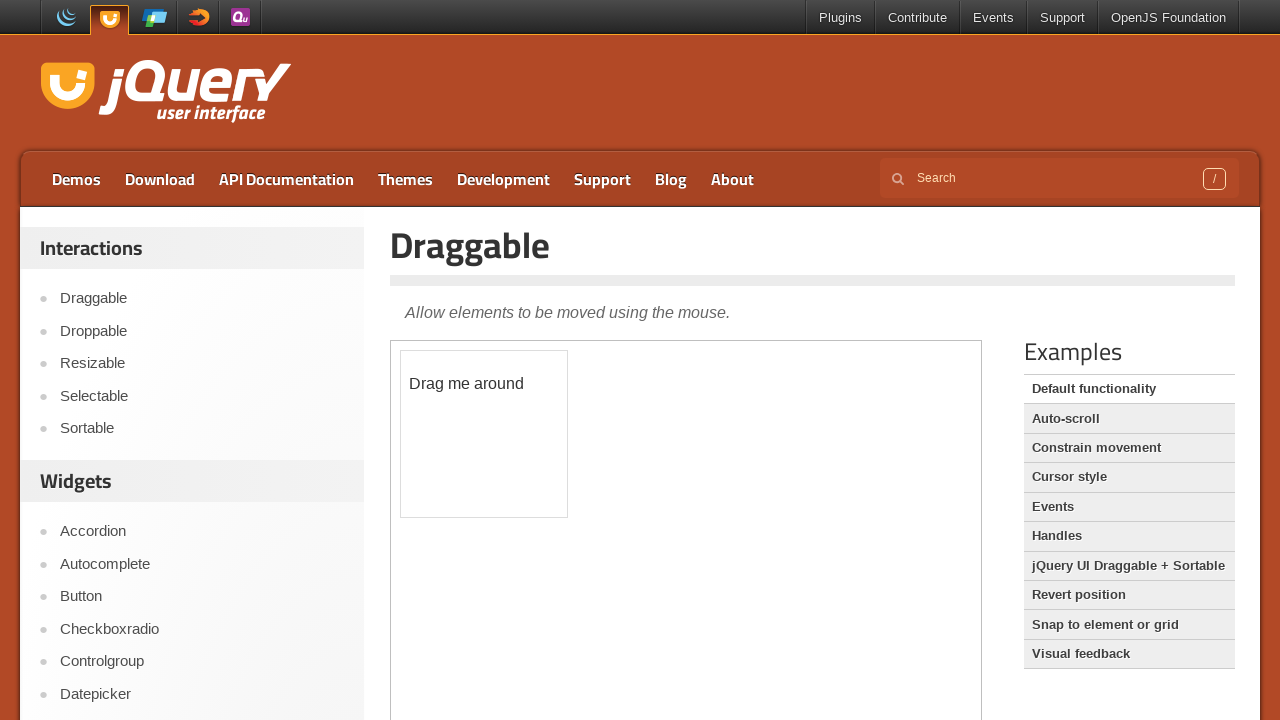

Clicked on Controlgroup link to navigate to the Controlgroup section at (202, 662) on text=Controlgroup
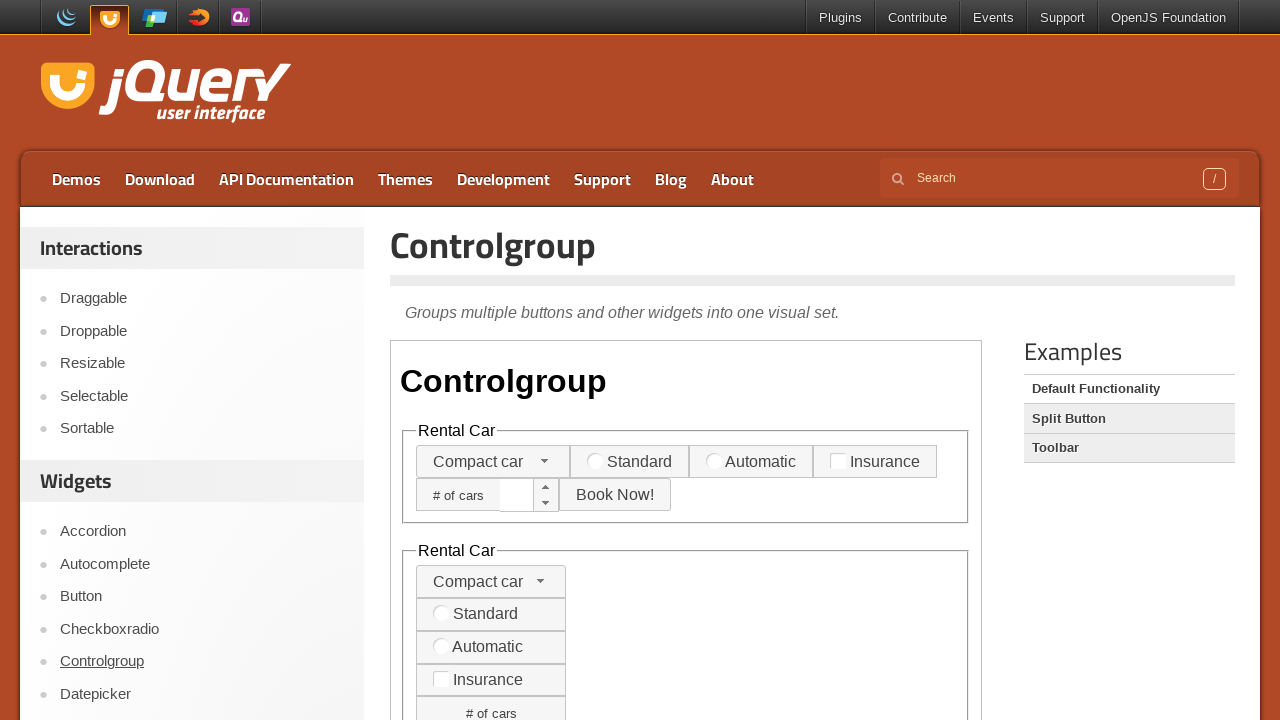

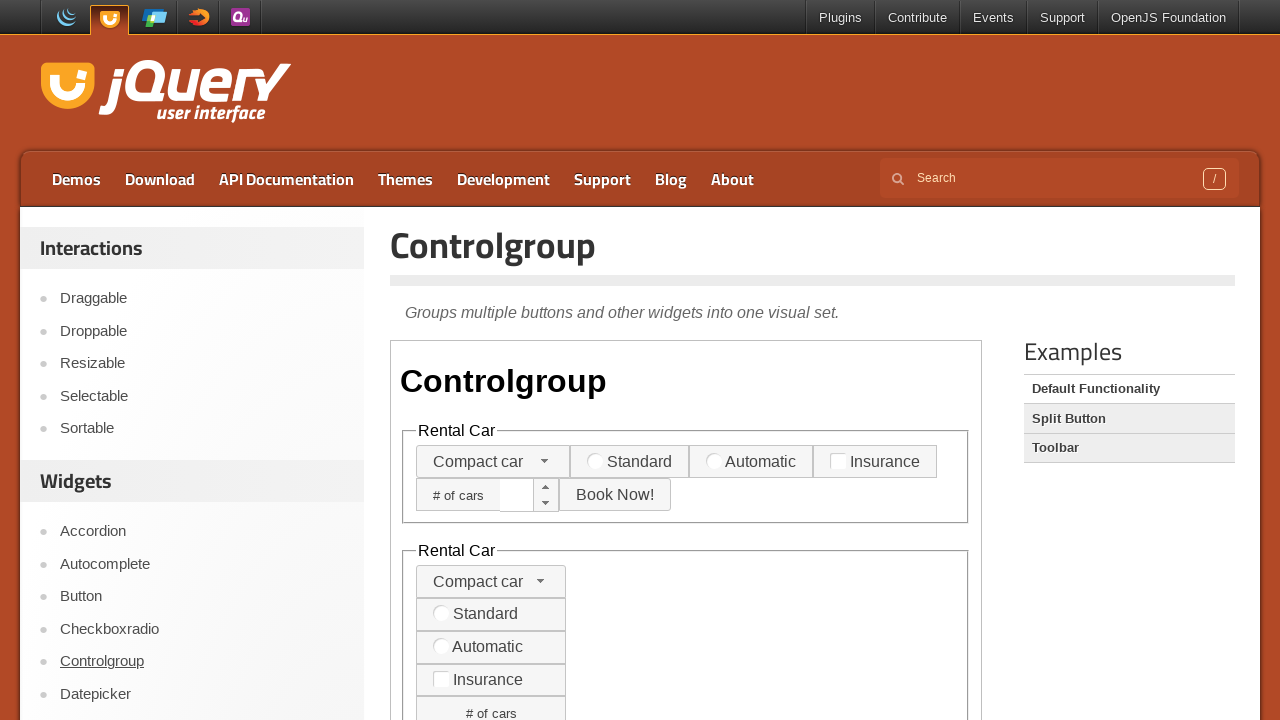